Navigates to ToonHQ invasions page and verifies that invasion information cards are displayed

Starting URL: https://www.toonhq.org/invasions/

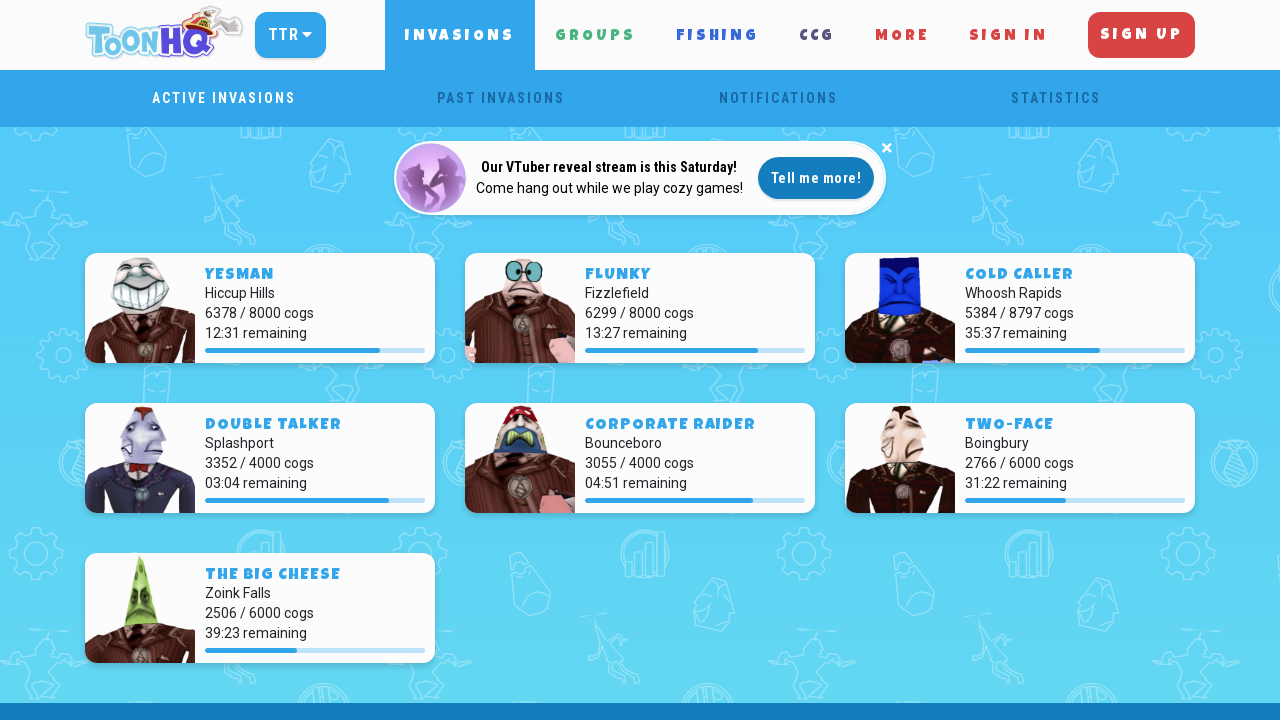

Navigated to ToonHQ invasions page
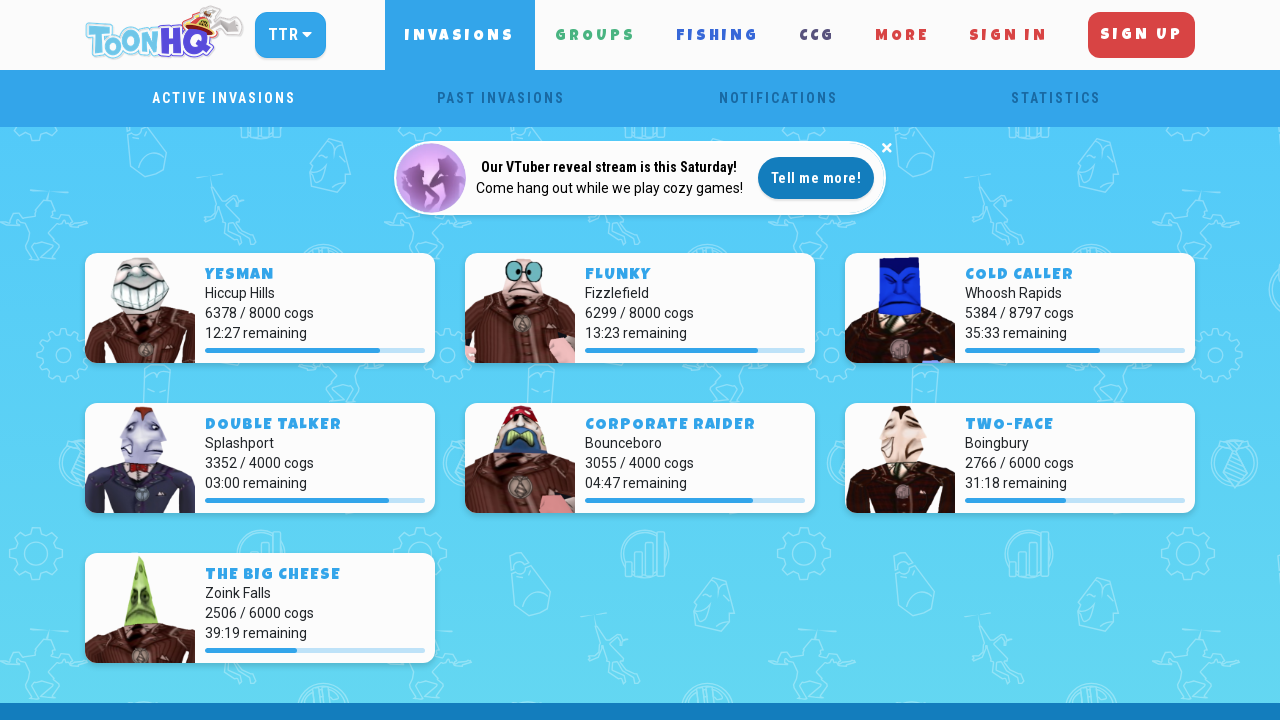

Invasion info cards loaded
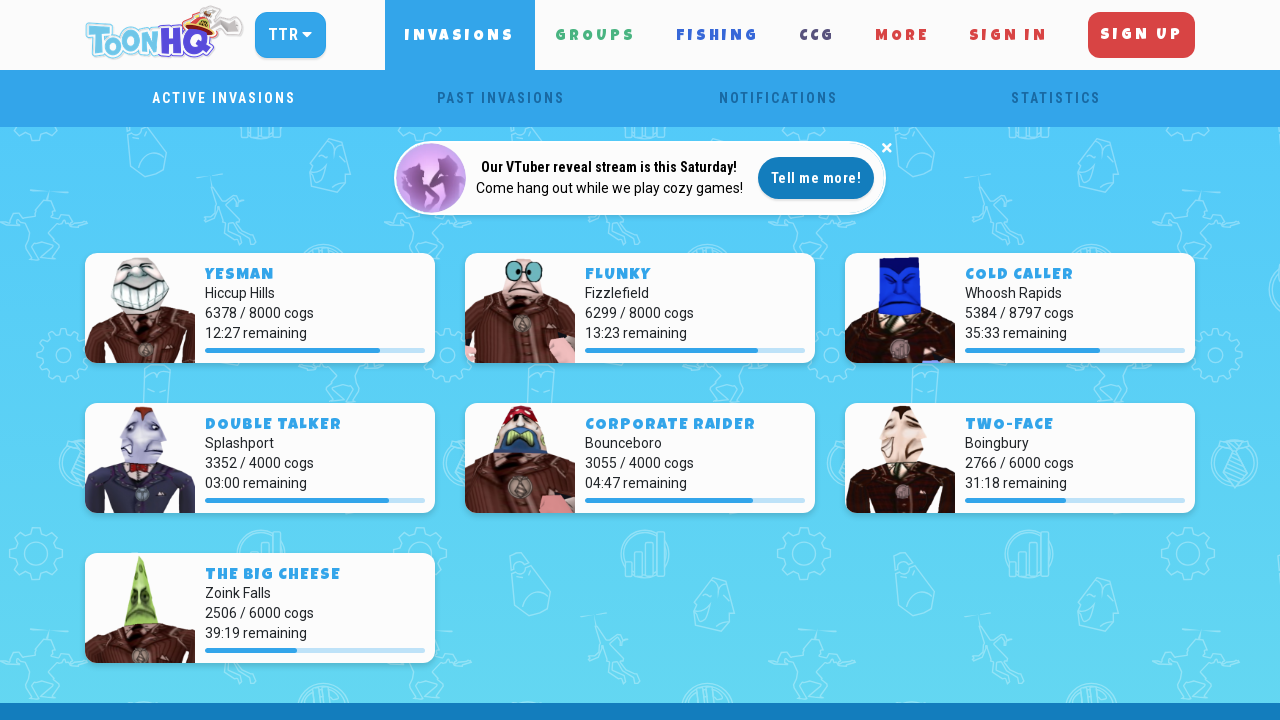

Found 7 invasion information cards
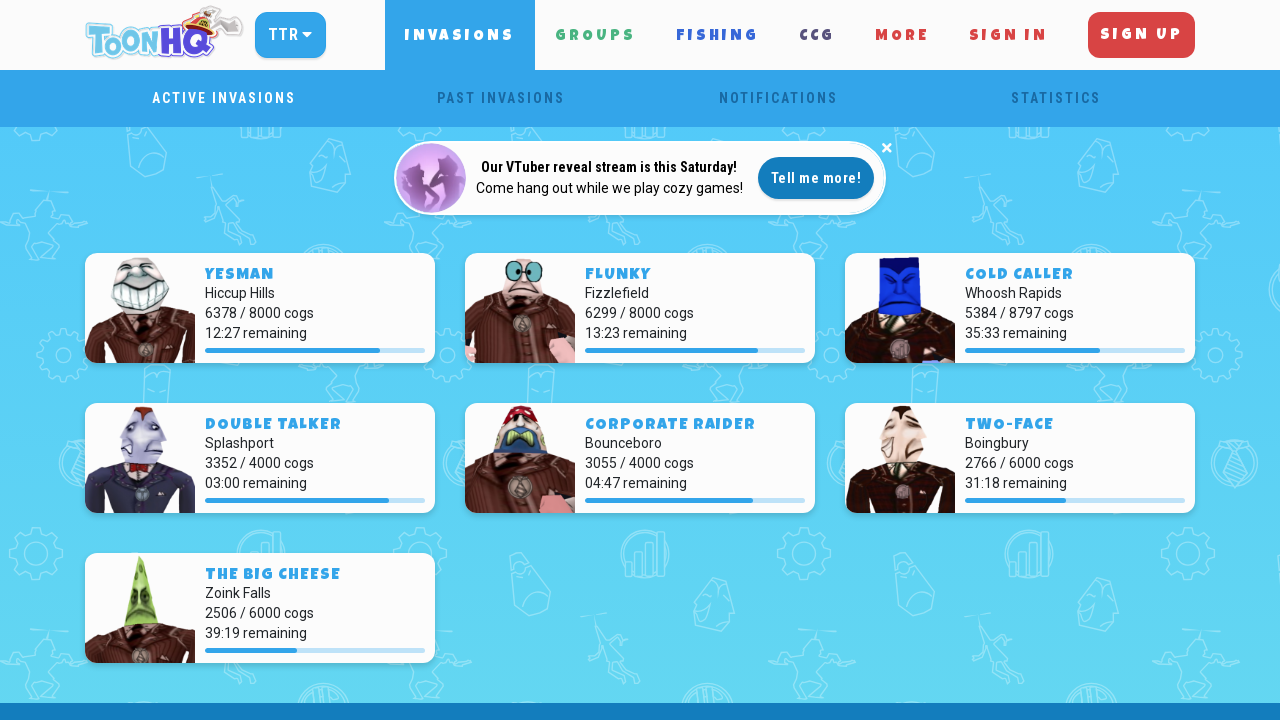

Verified that invasion information cards are displayed
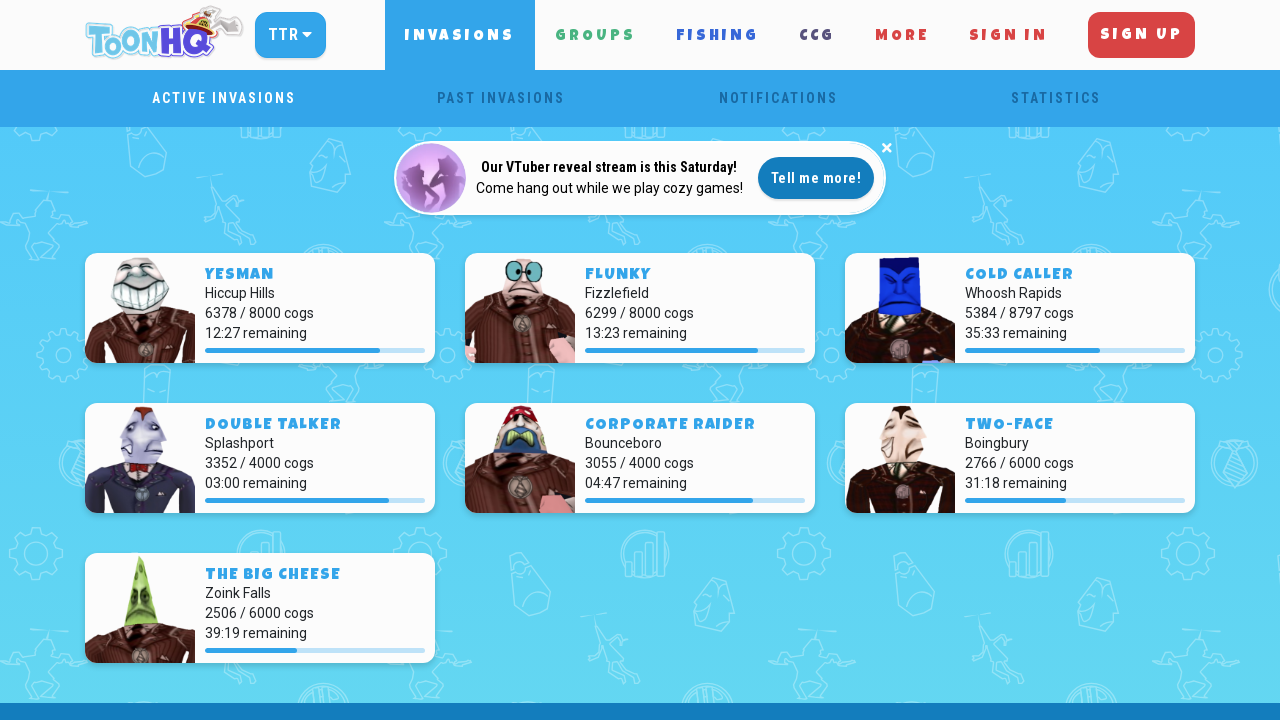

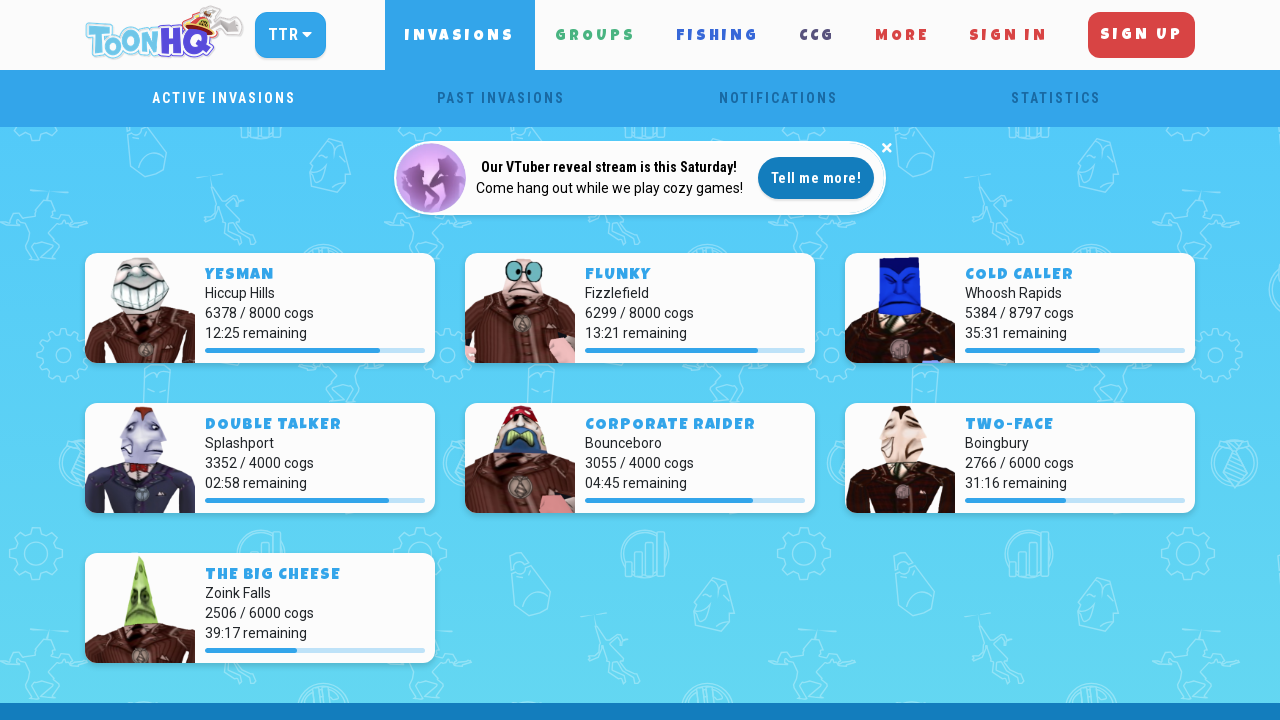